Tests checkbox interaction by clicking on the first checkbox on the Checkboxes page

Starting URL: https://the-internet.herokuapp.com/checkboxes

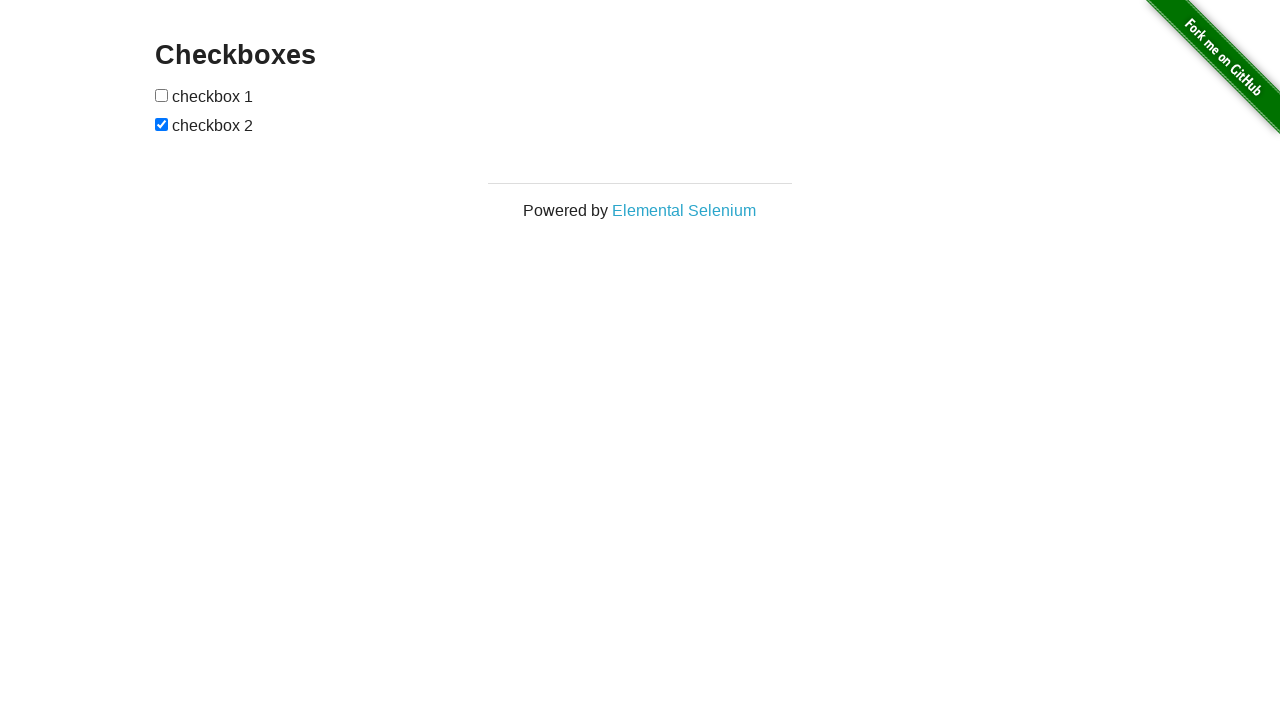

Clicked the first checkbox on the Checkboxes page at (162, 95) on (//input[@type='checkbox'])[1]
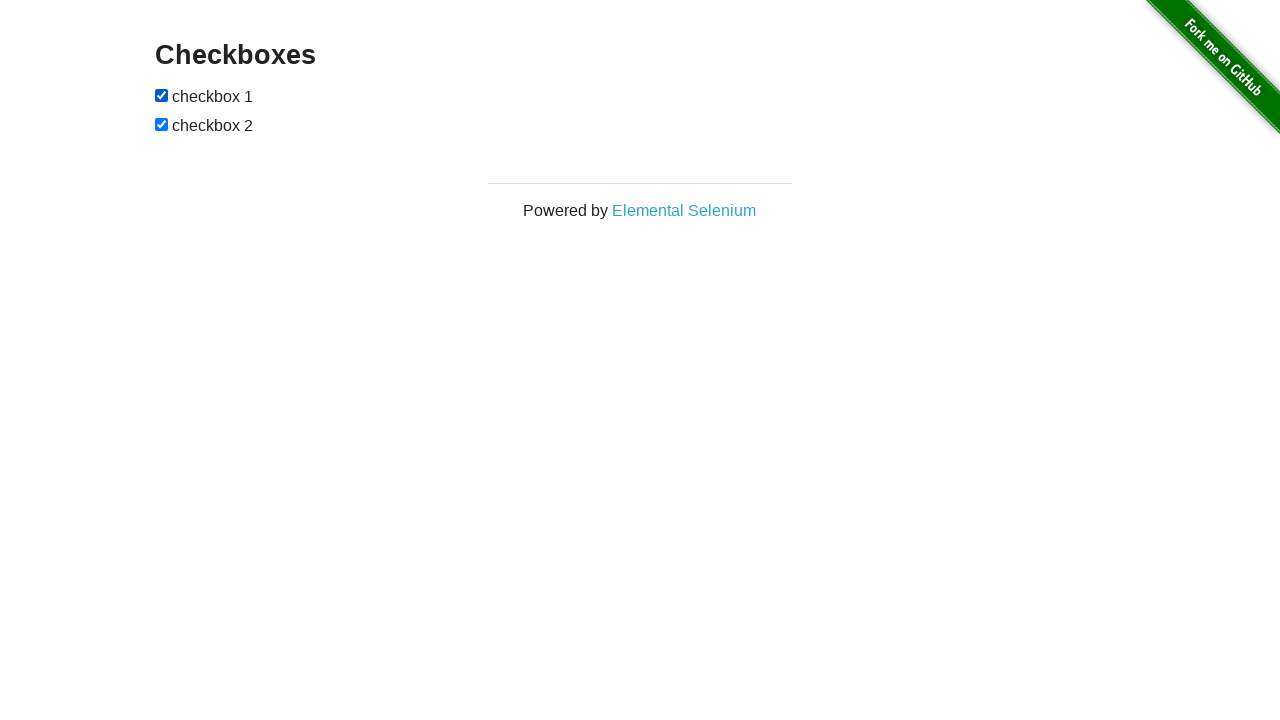

Located the first checkbox element
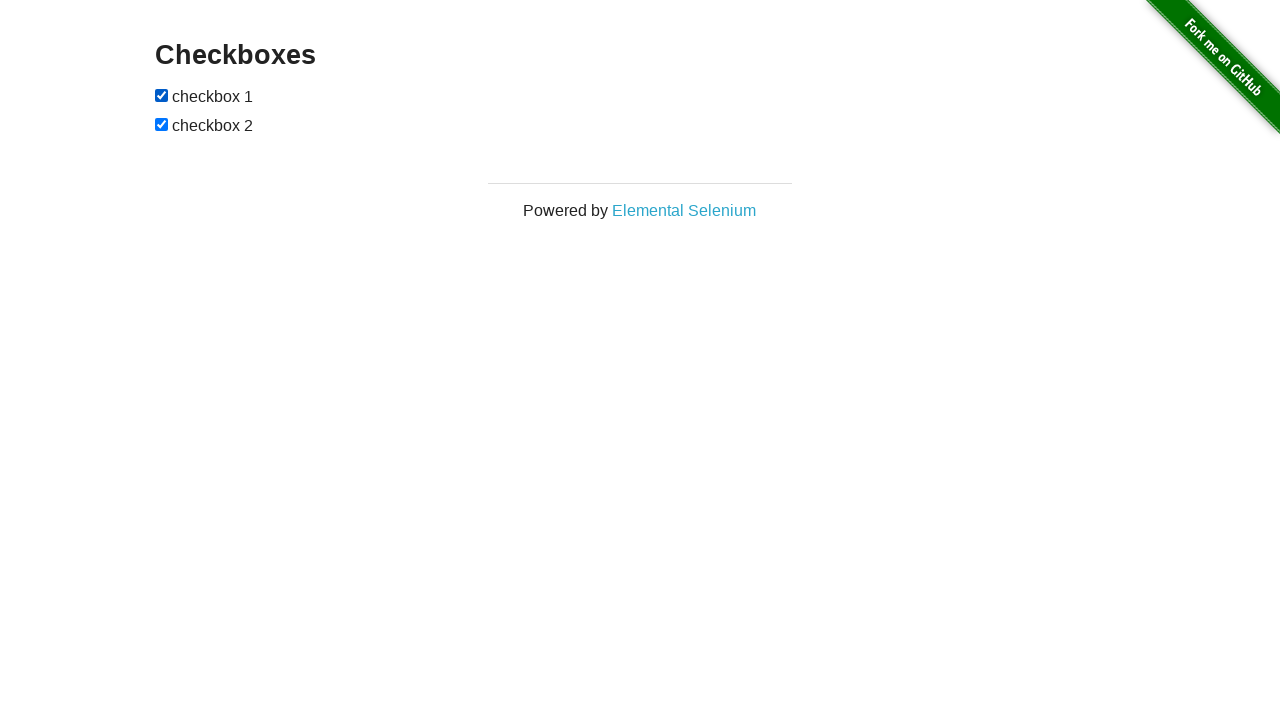

Verified the checkbox state
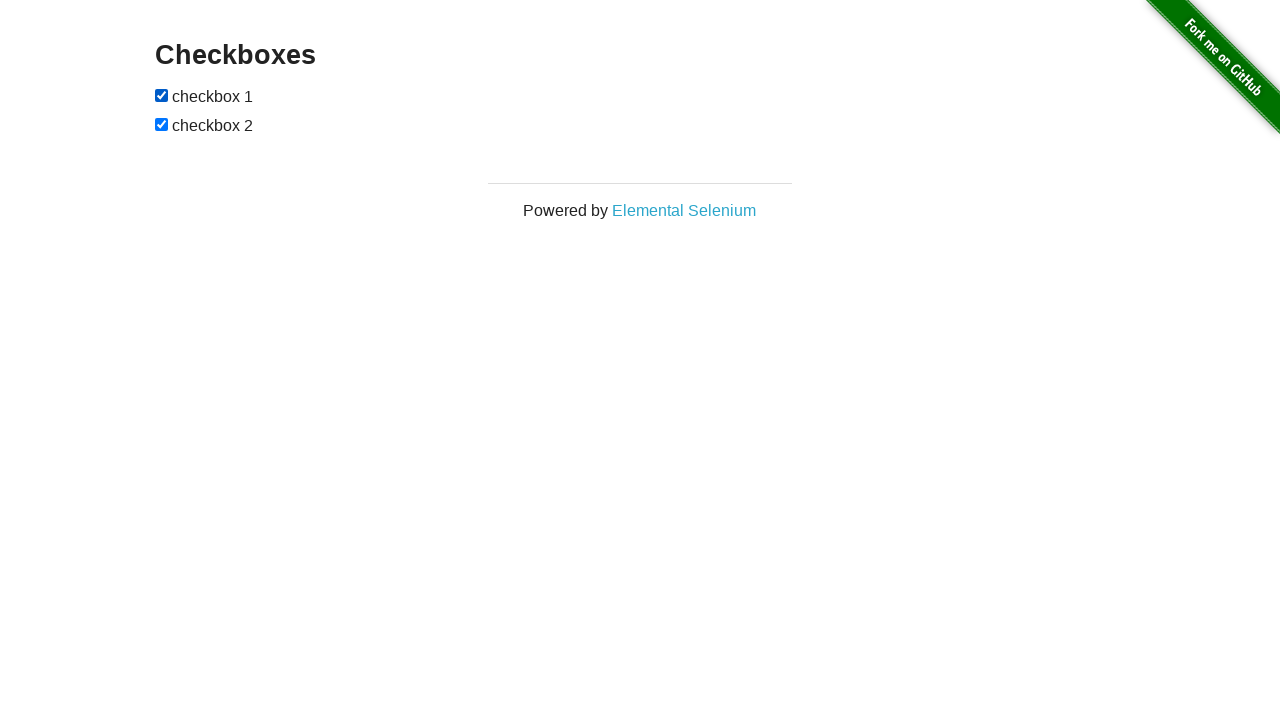

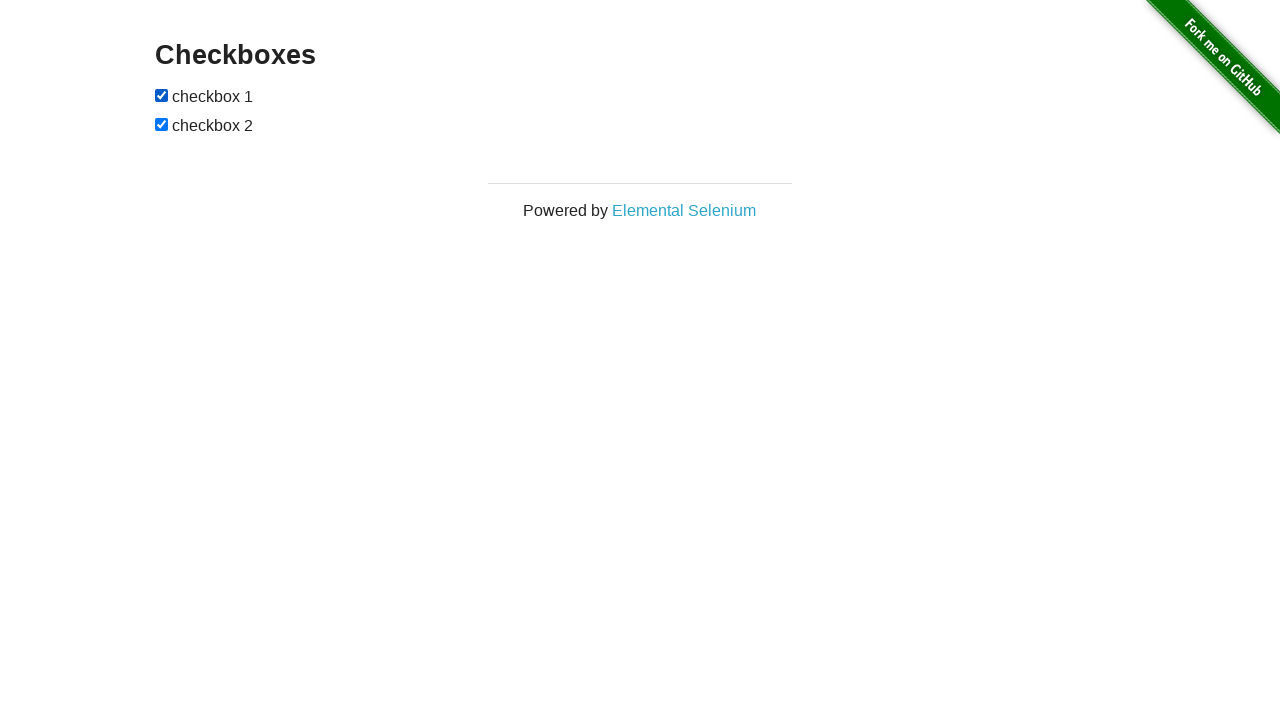